Navigates to PHP Travels demo page and performs basic browser operations including getting title, URL, page source, and navigation actions

Starting URL: https://phptravels.com/demo/

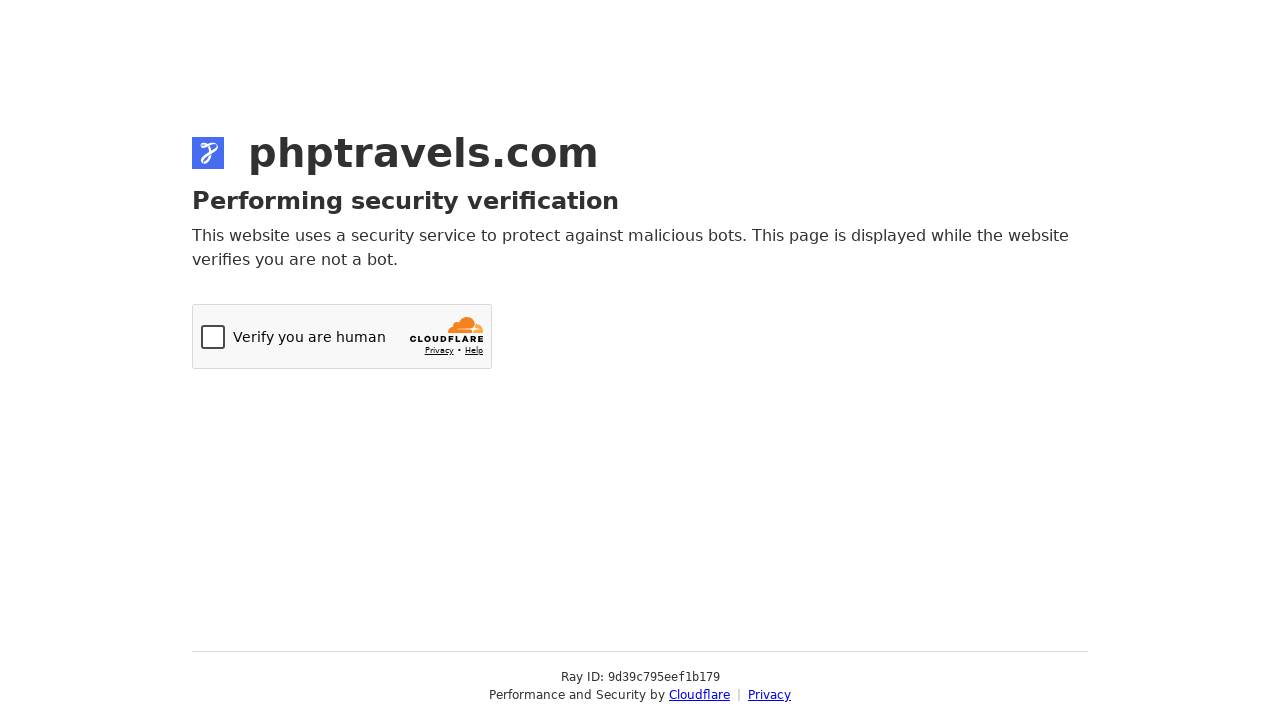

Navigated to PHP Travels demo page at https://phptravels.com/demo/
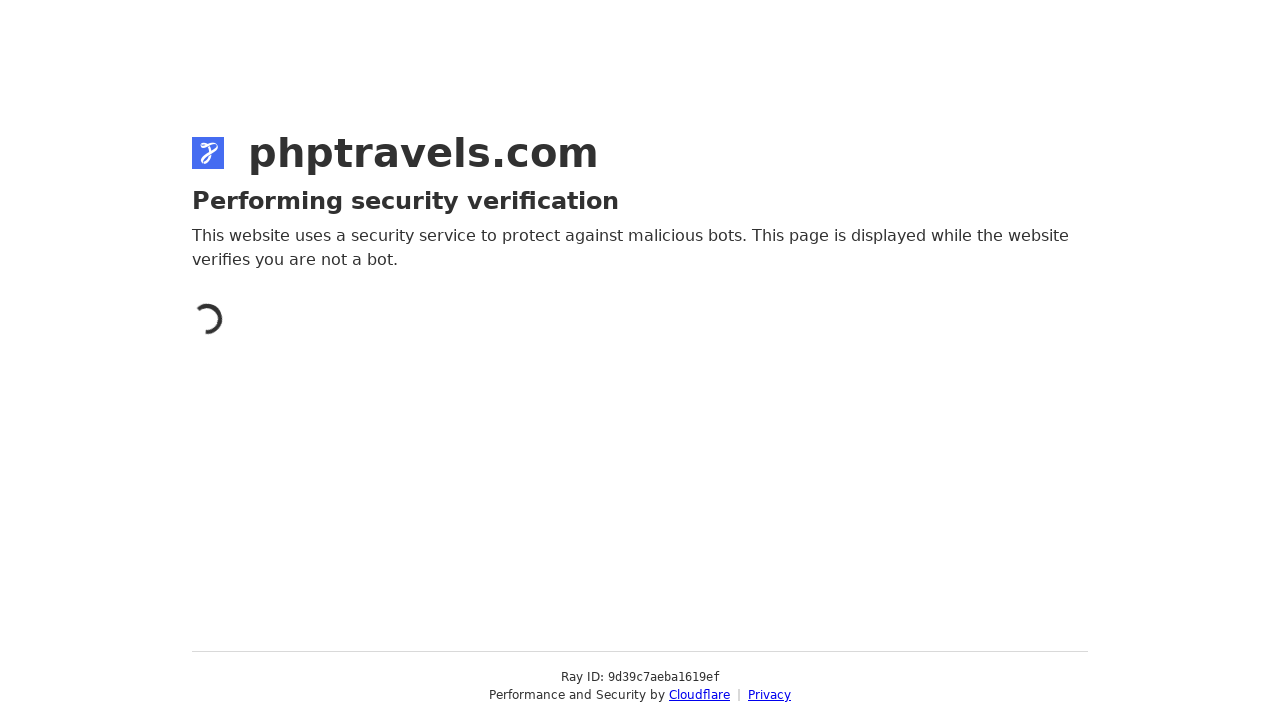

Retrieved page title: Just a moment...
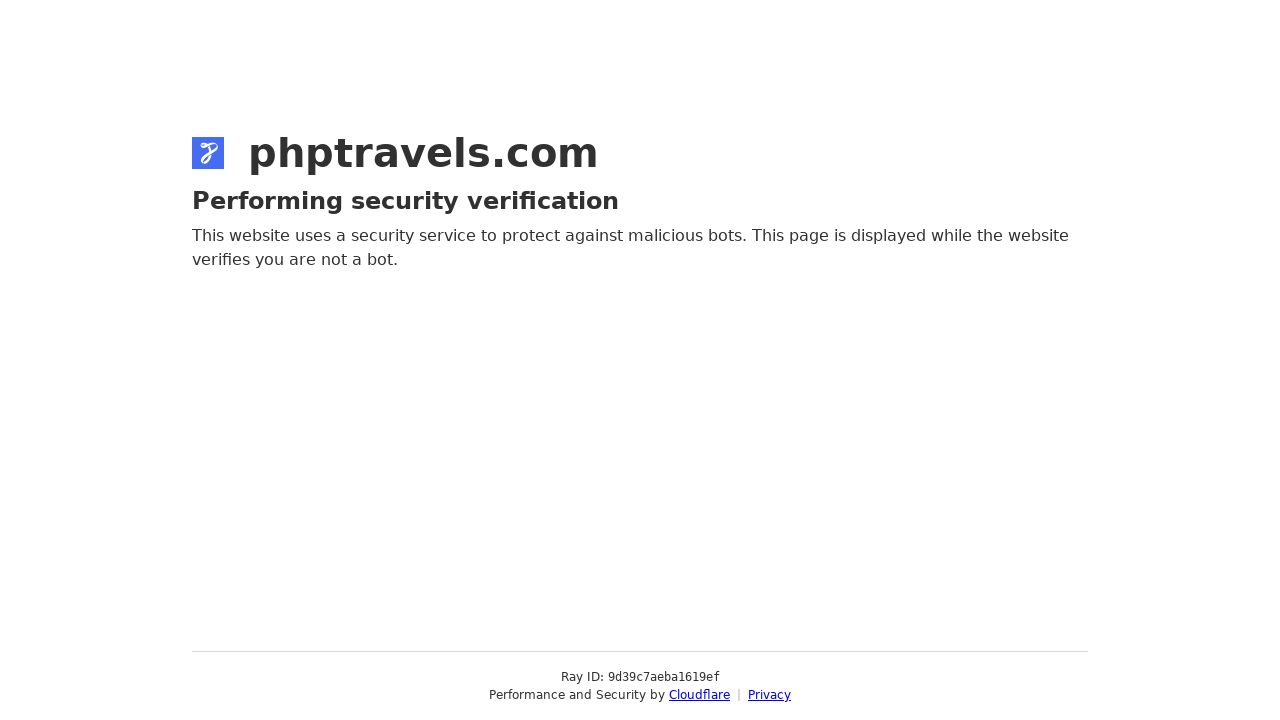

Retrieved page URL: https://phptravels.com/demo/
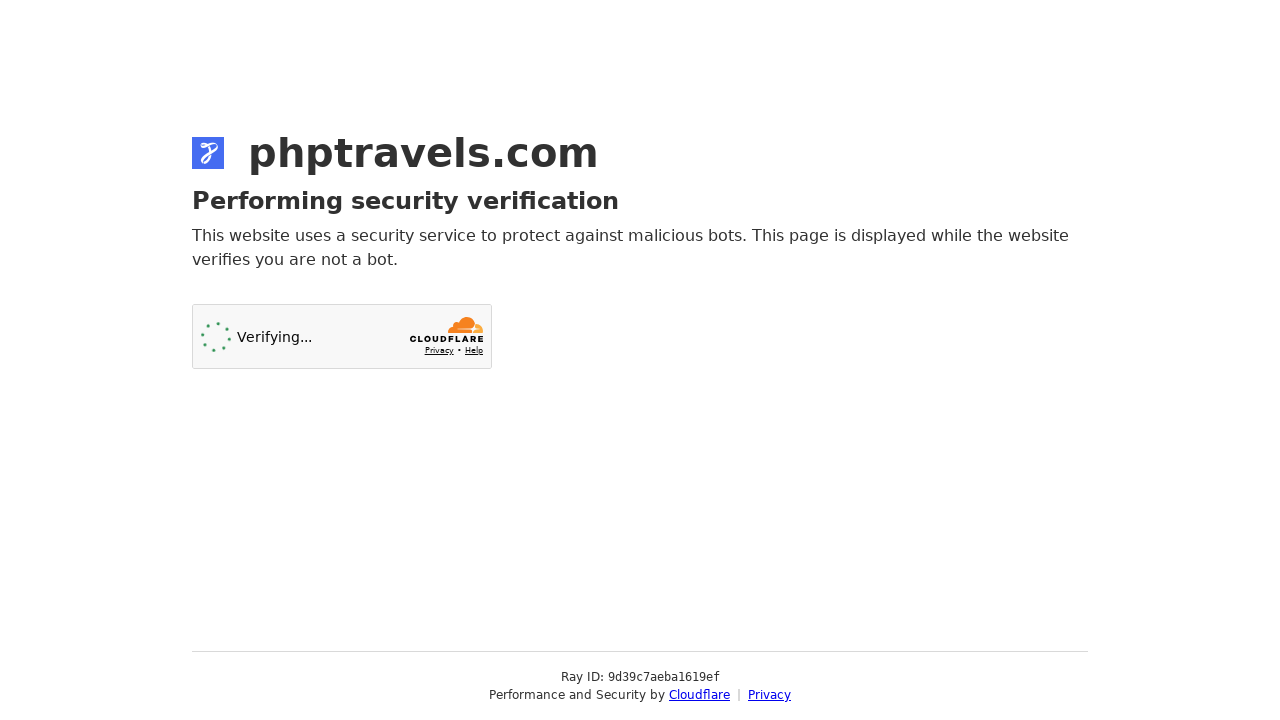

Retrieved page source content
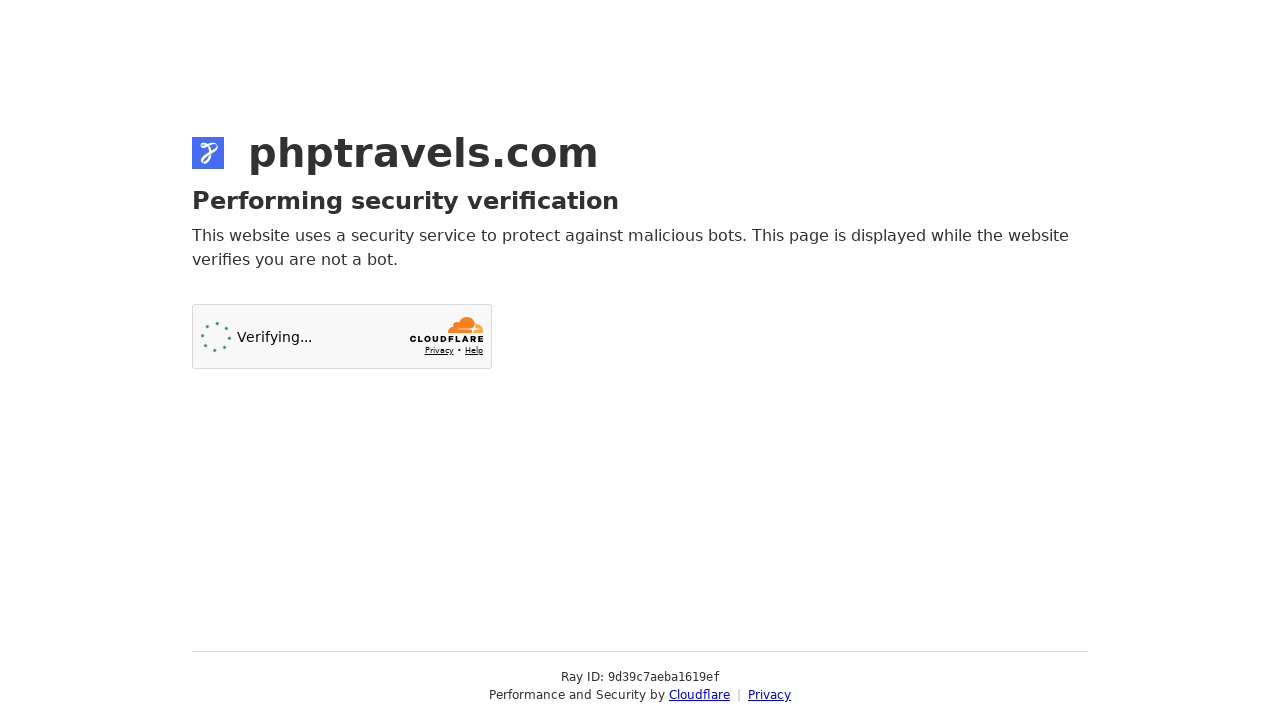

Reloaded the page
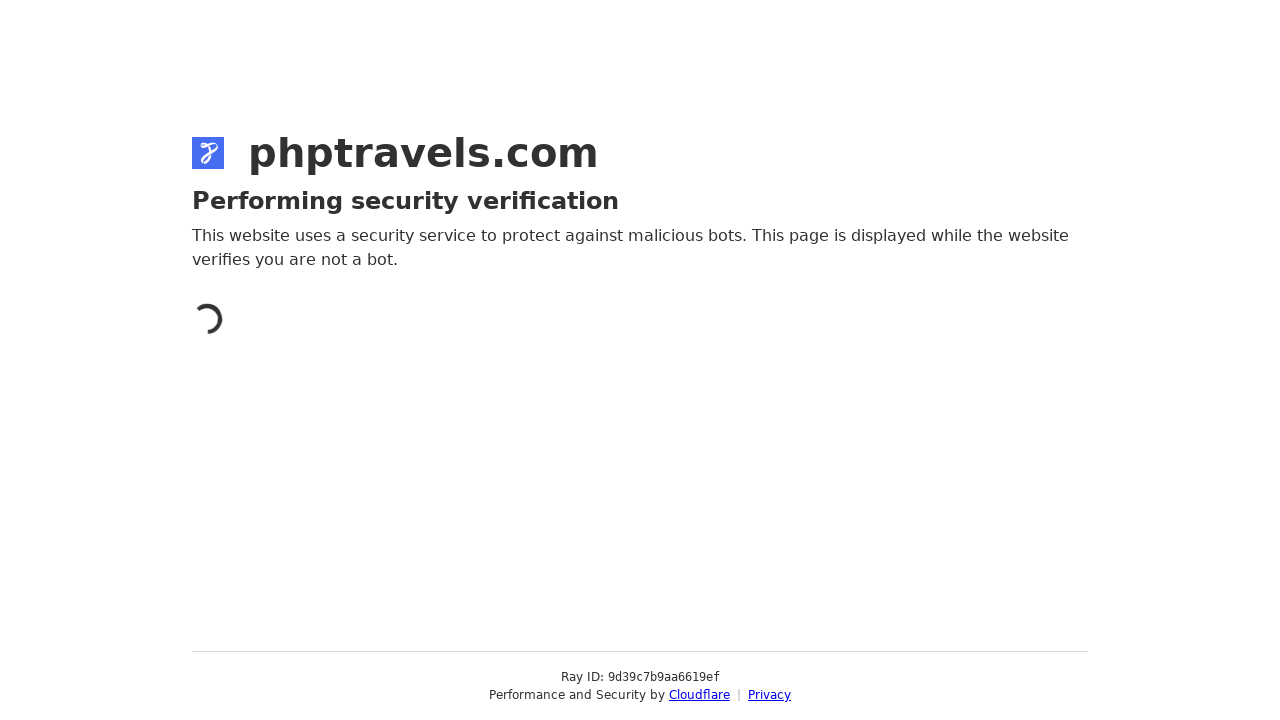

Navigated to current URL to refresh page
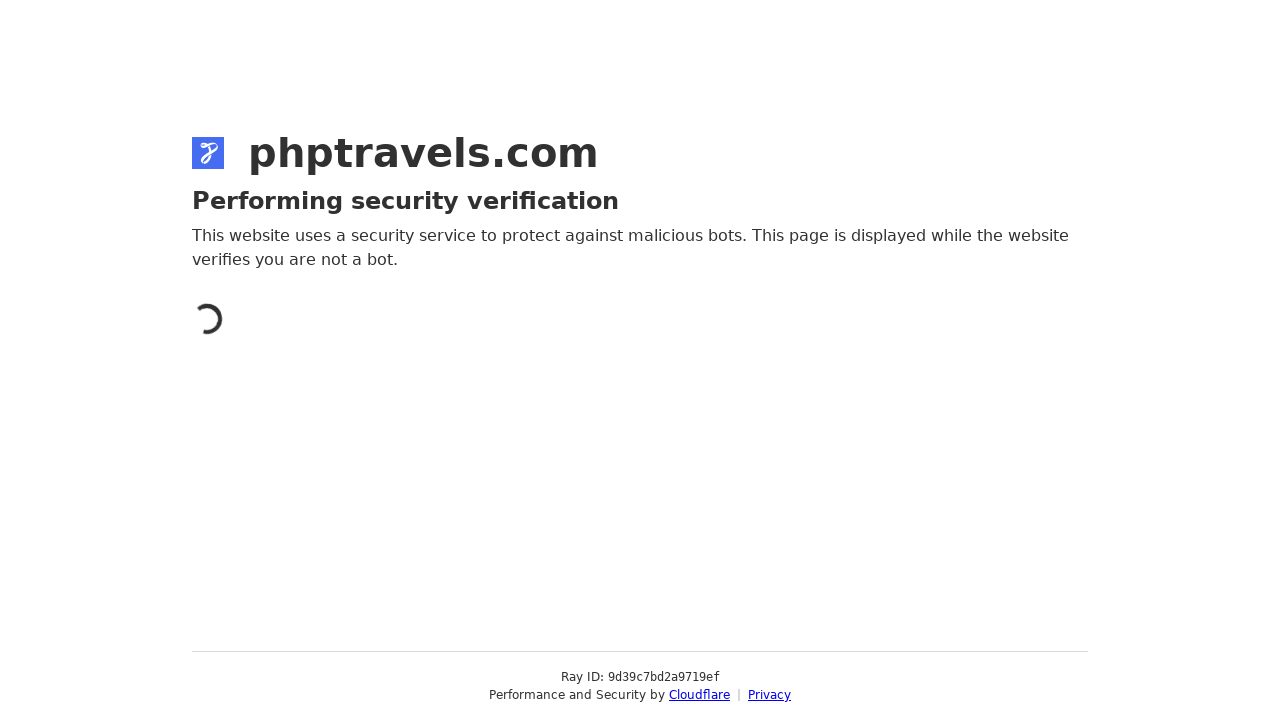

Navigated back to previous page
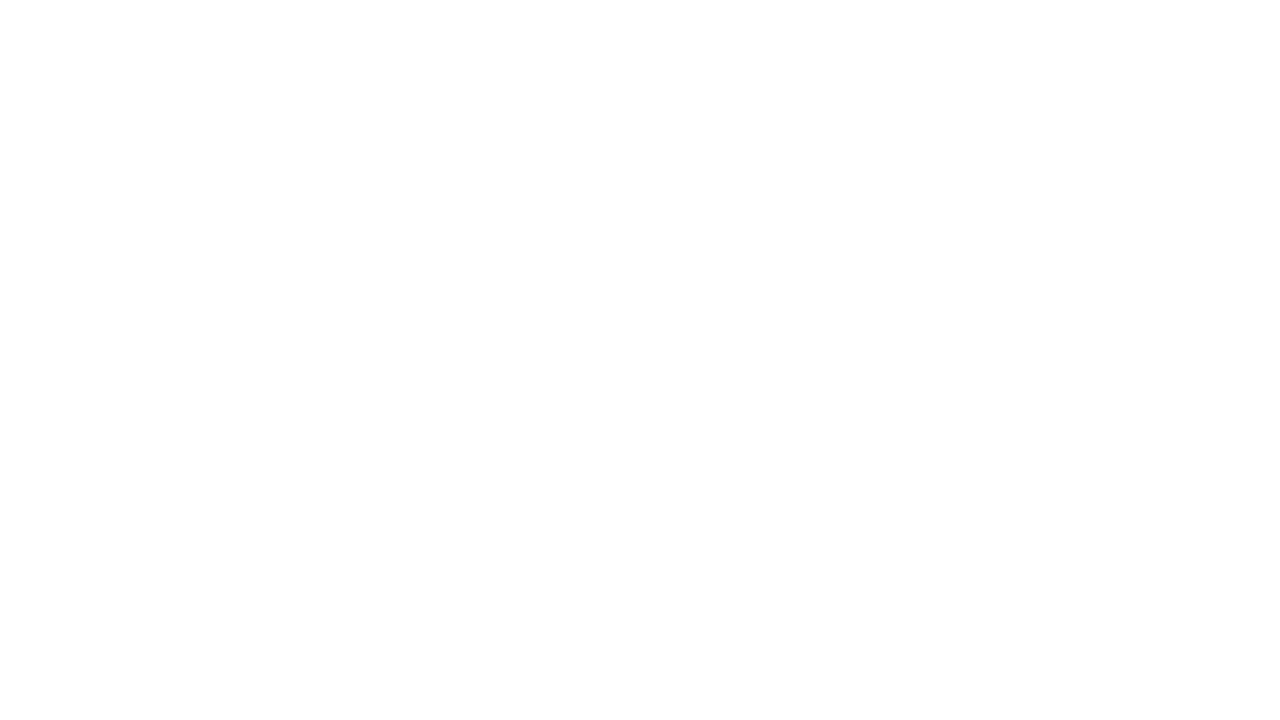

Navigated forward to next page
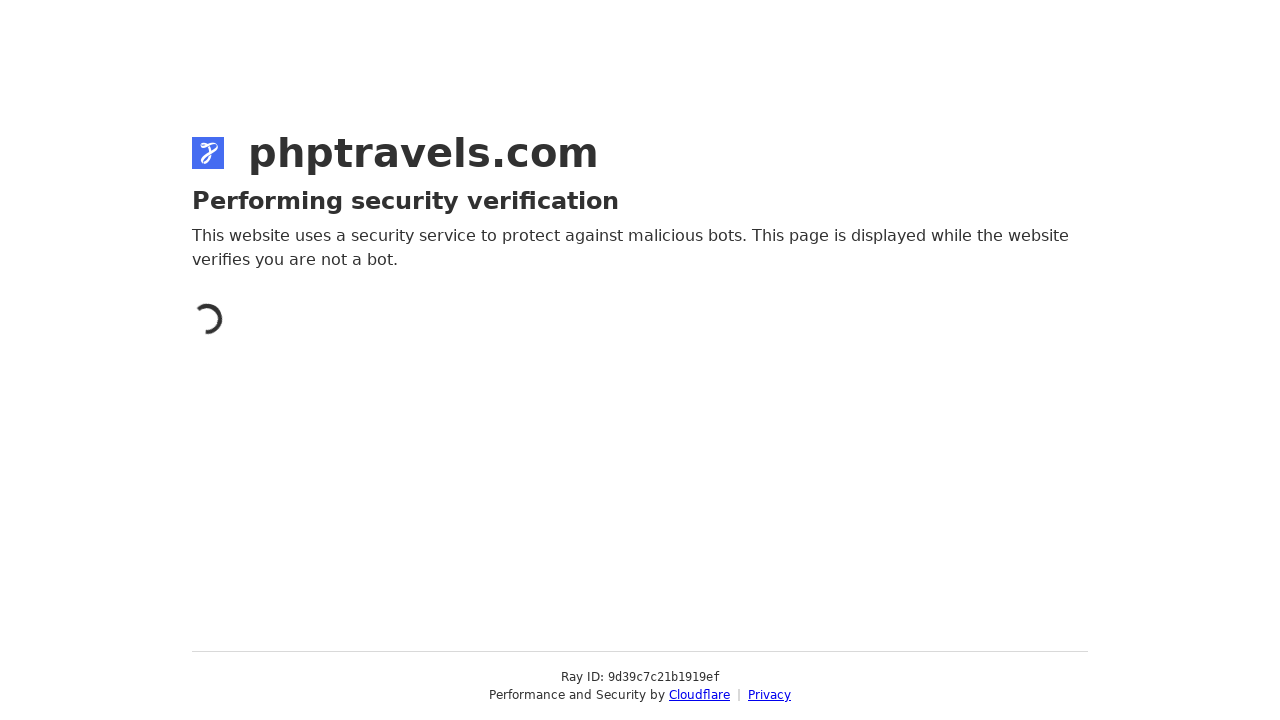

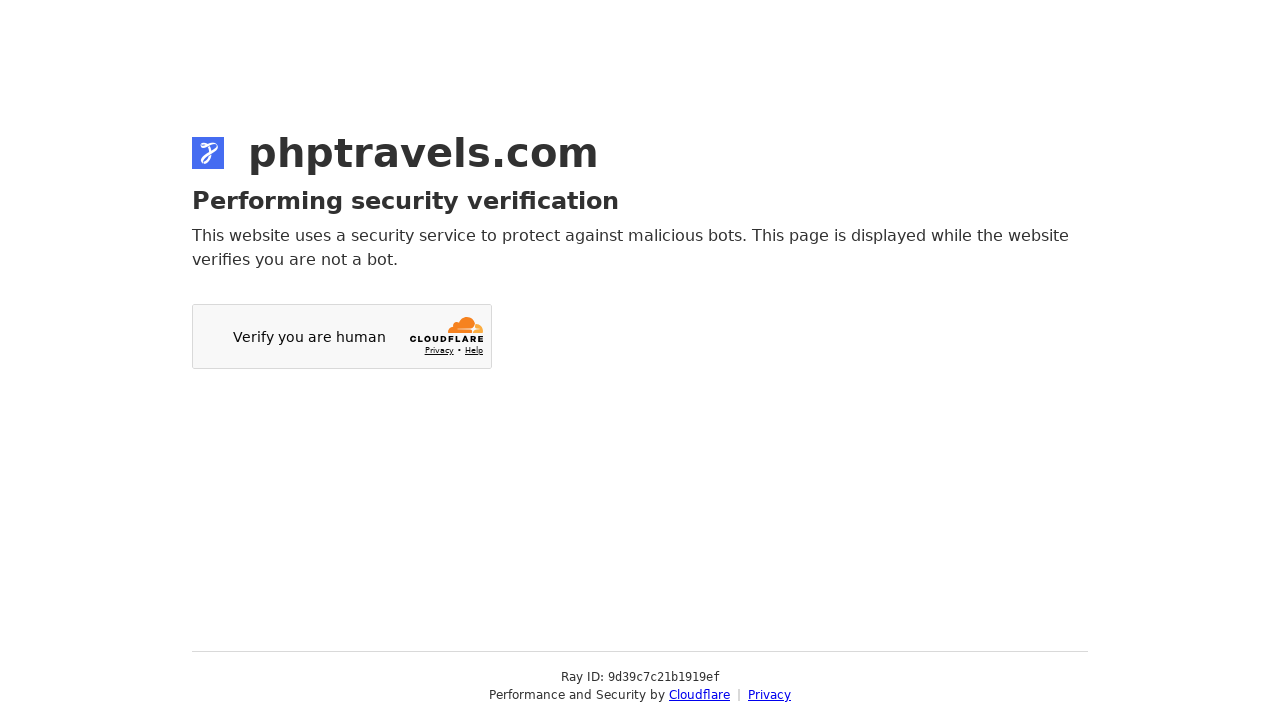